Tests the jQuery UI resizable widget by switching to an iframe and performing a drag-and-drop action to resize an element

Starting URL: https://jqueryui.com/resizable/

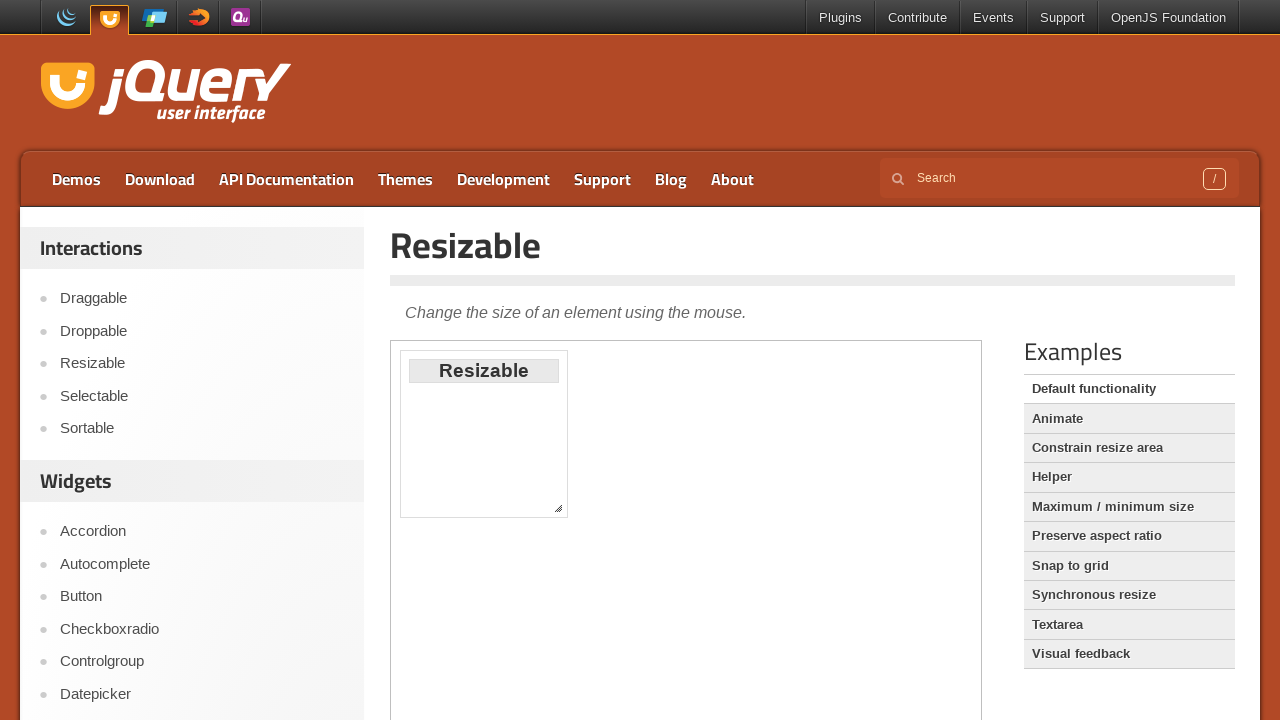

Located iframe containing resizable demo
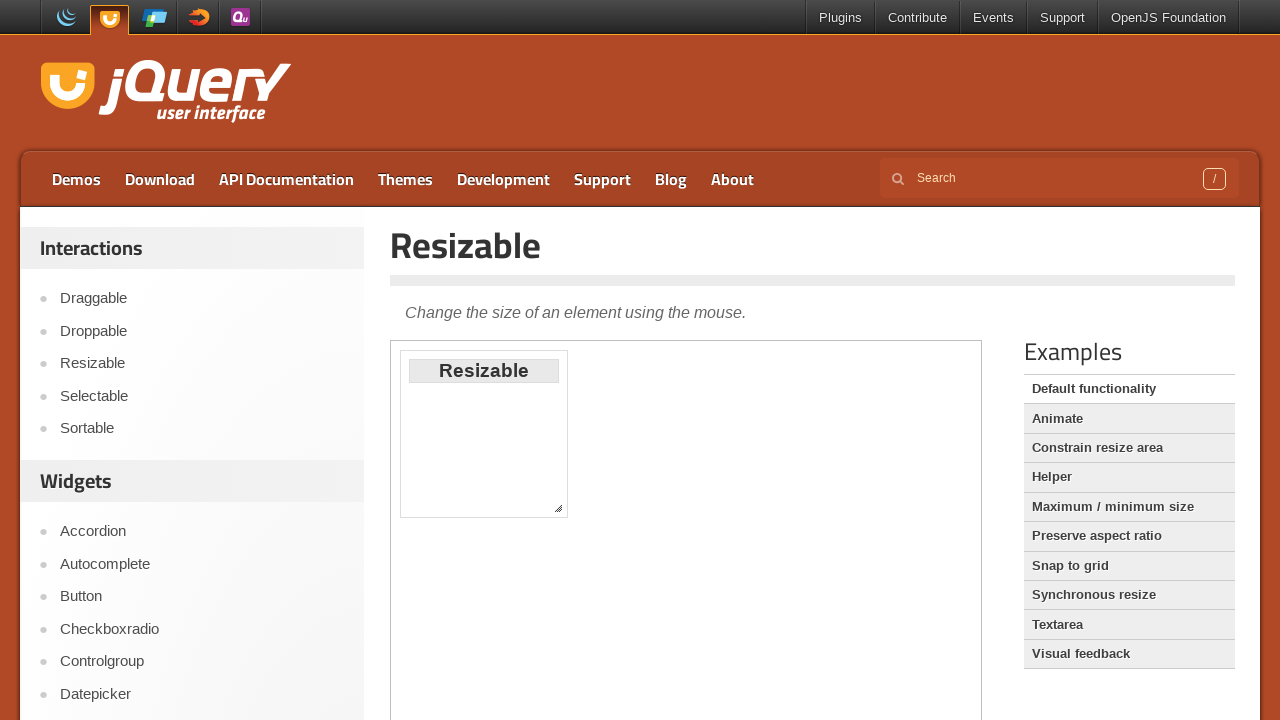

Located resize handle at southeast corner
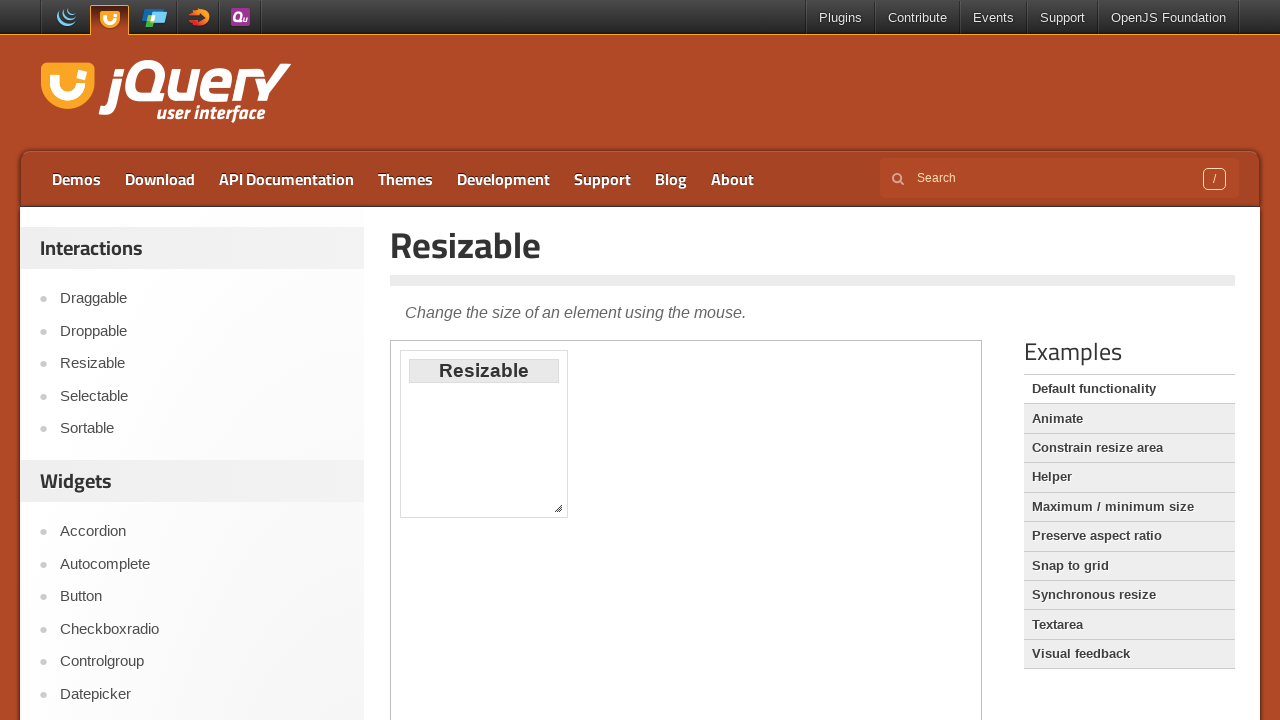

Retrieved bounding box of resize handle
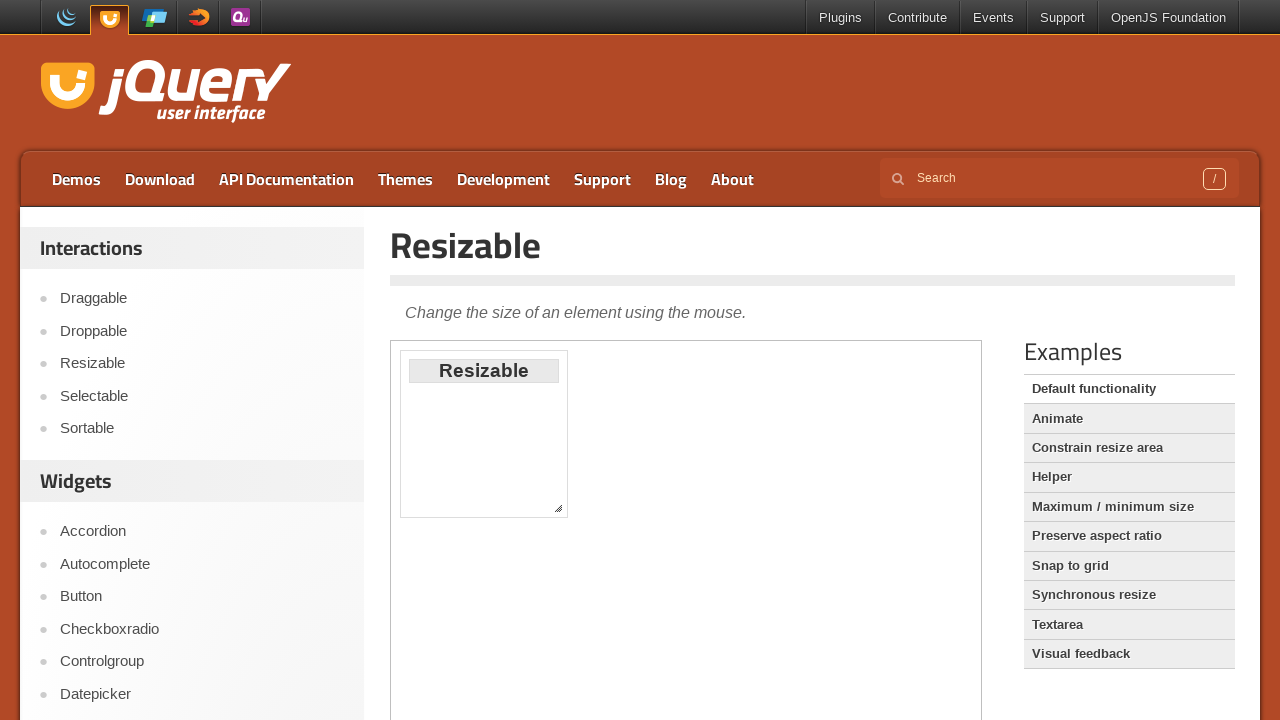

Moved mouse to center of resize handle at (558, 508)
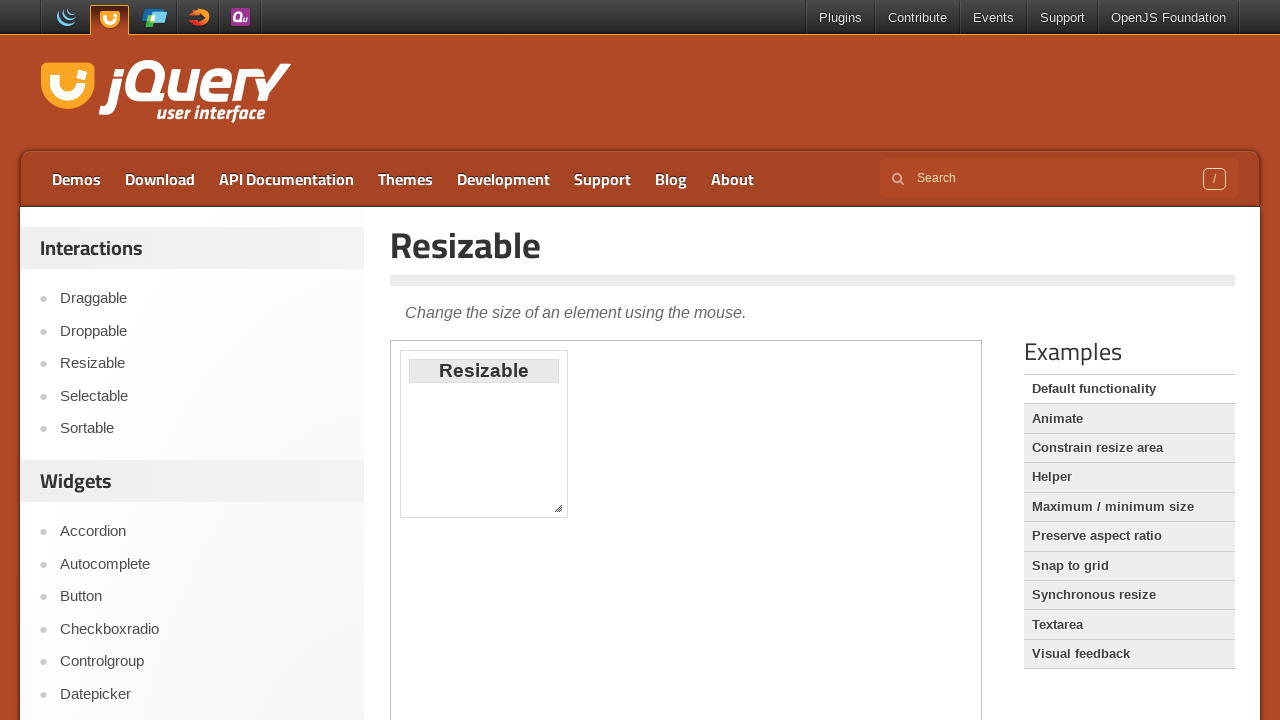

Pressed mouse button down on resize handle at (558, 508)
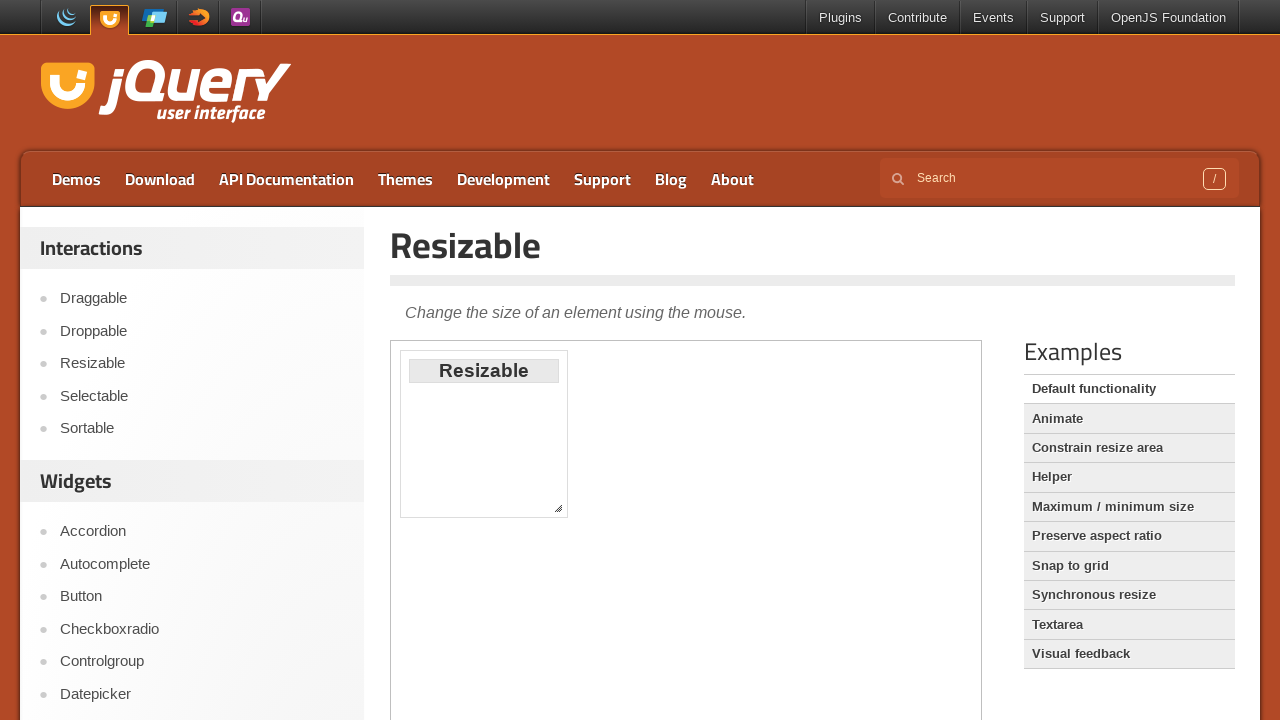

Dragged resize handle 300px right and 100px down at (858, 608)
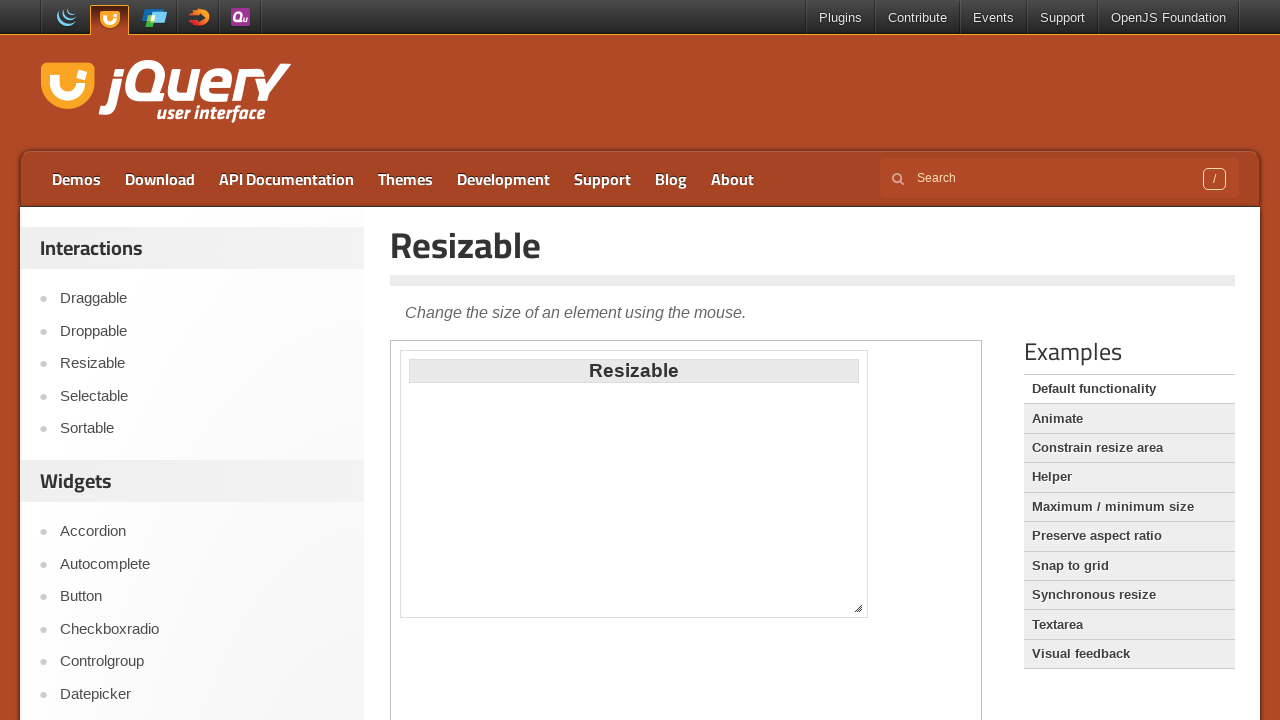

Released mouse button to complete resize operation at (858, 608)
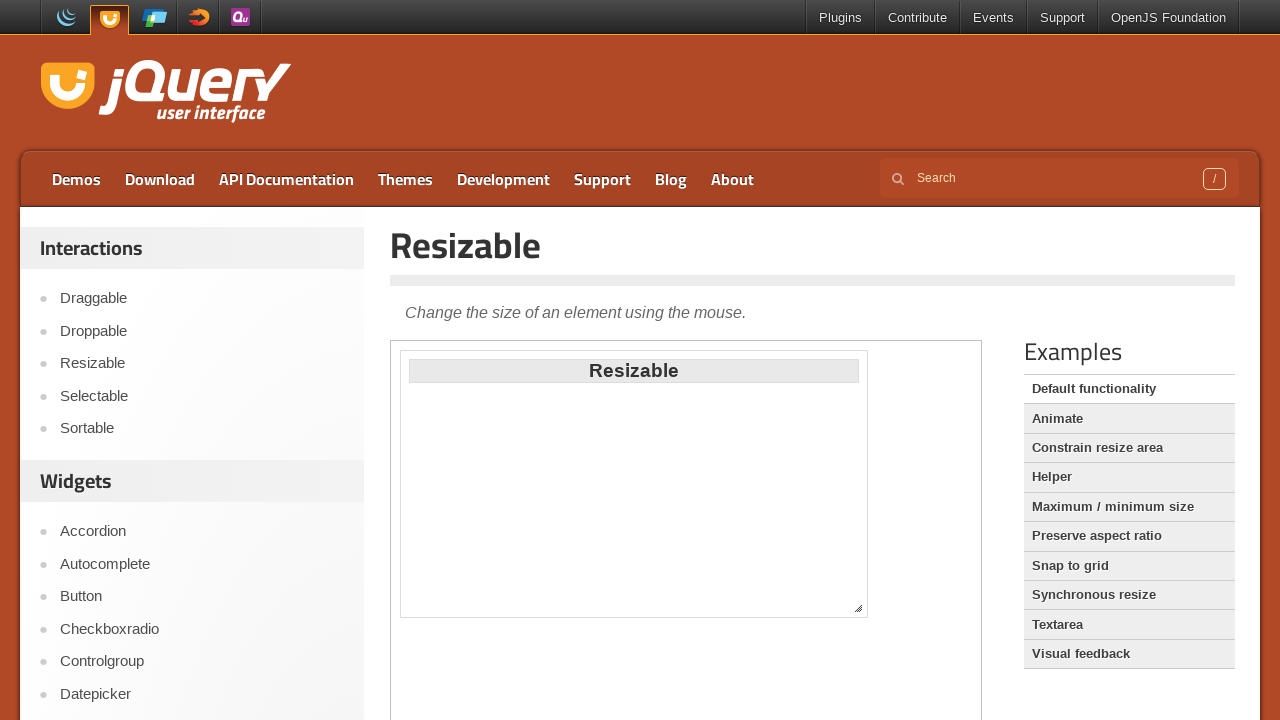

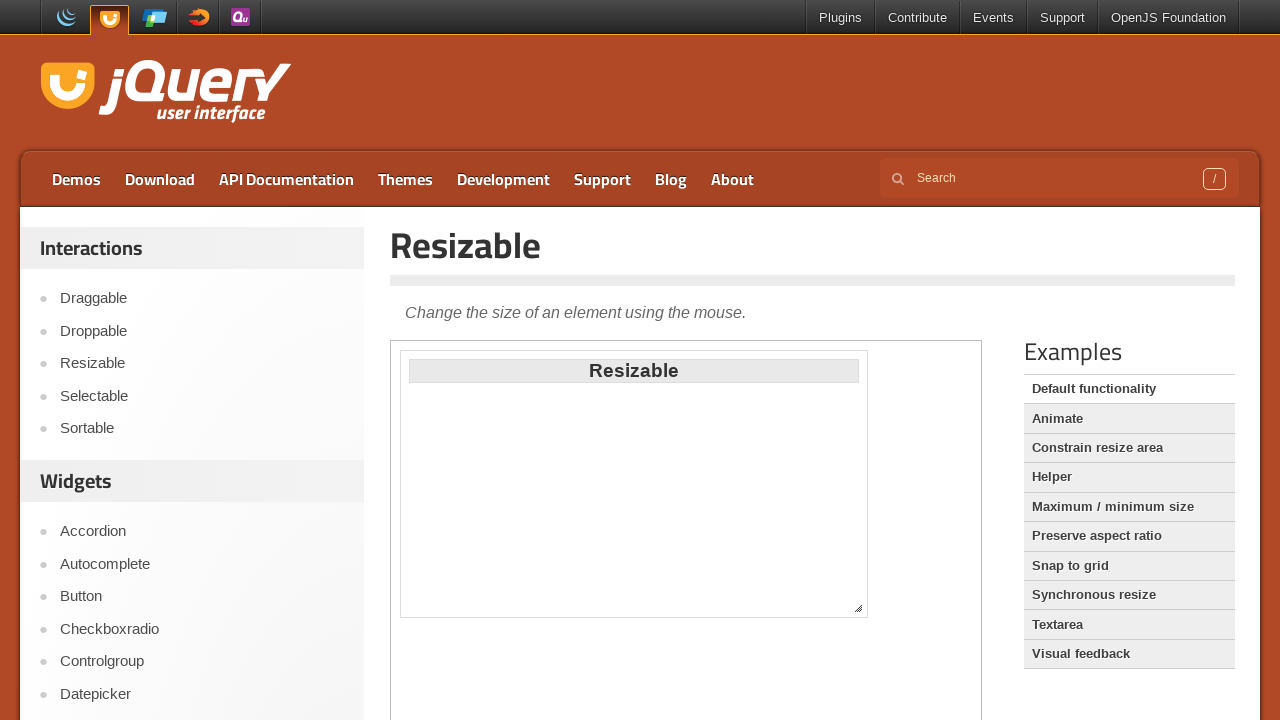